Tests table sorting on table2 (with helpful class attributes) by clicking the "Due" column header using semantic CSS class selectors.

Starting URL: http://the-internet.herokuapp.com/tables

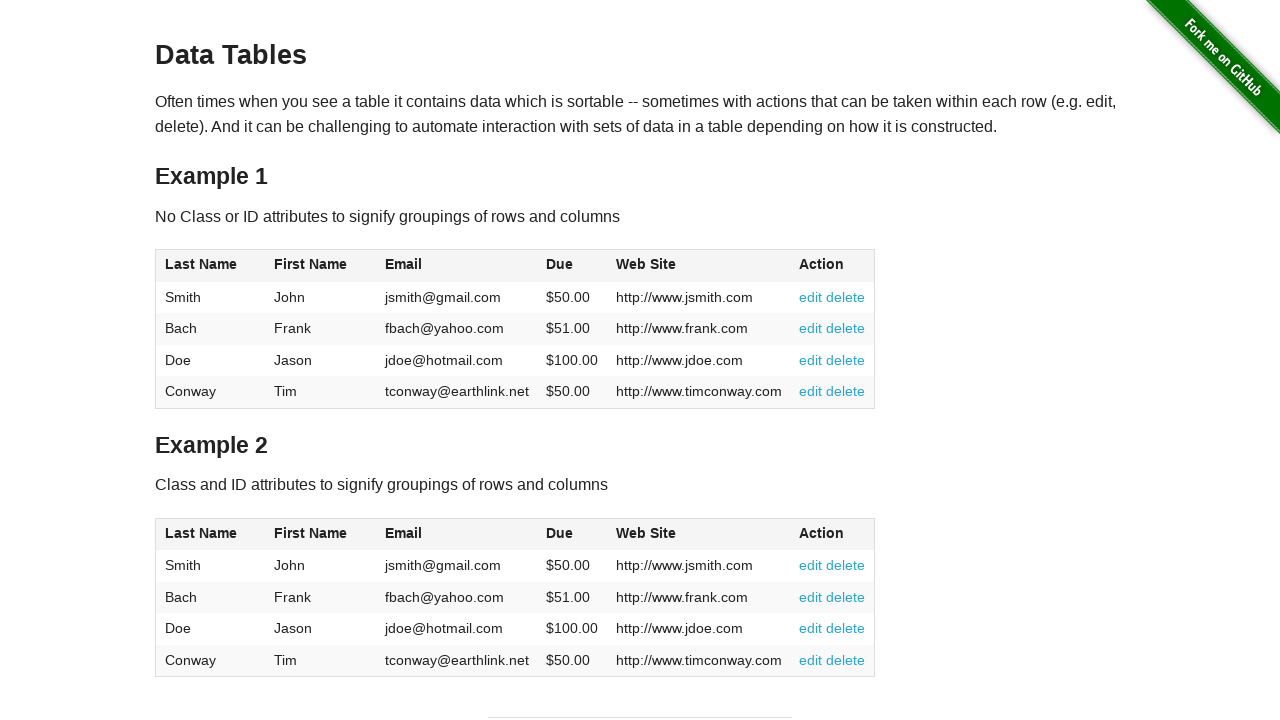

Navigated to the-internet.herokuapp.com/tables
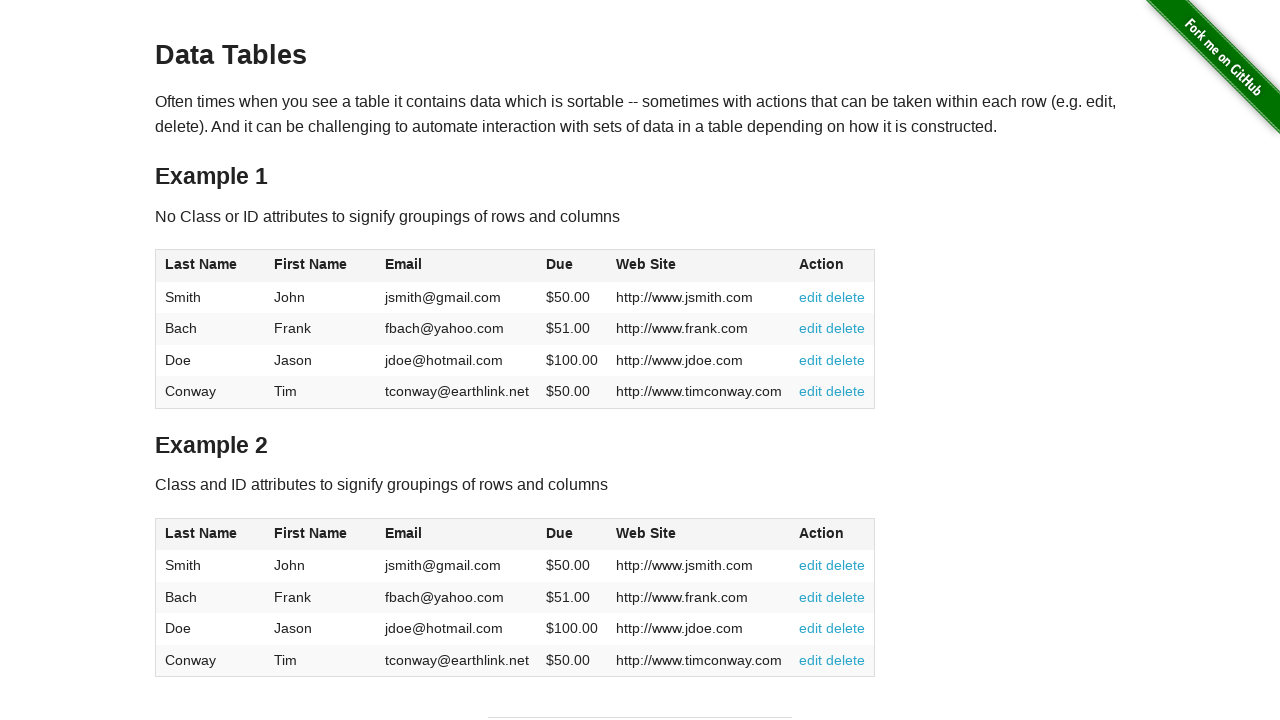

Clicked the Due column header on table2 using semantic CSS class selector at (560, 533) on #table2 thead .dues
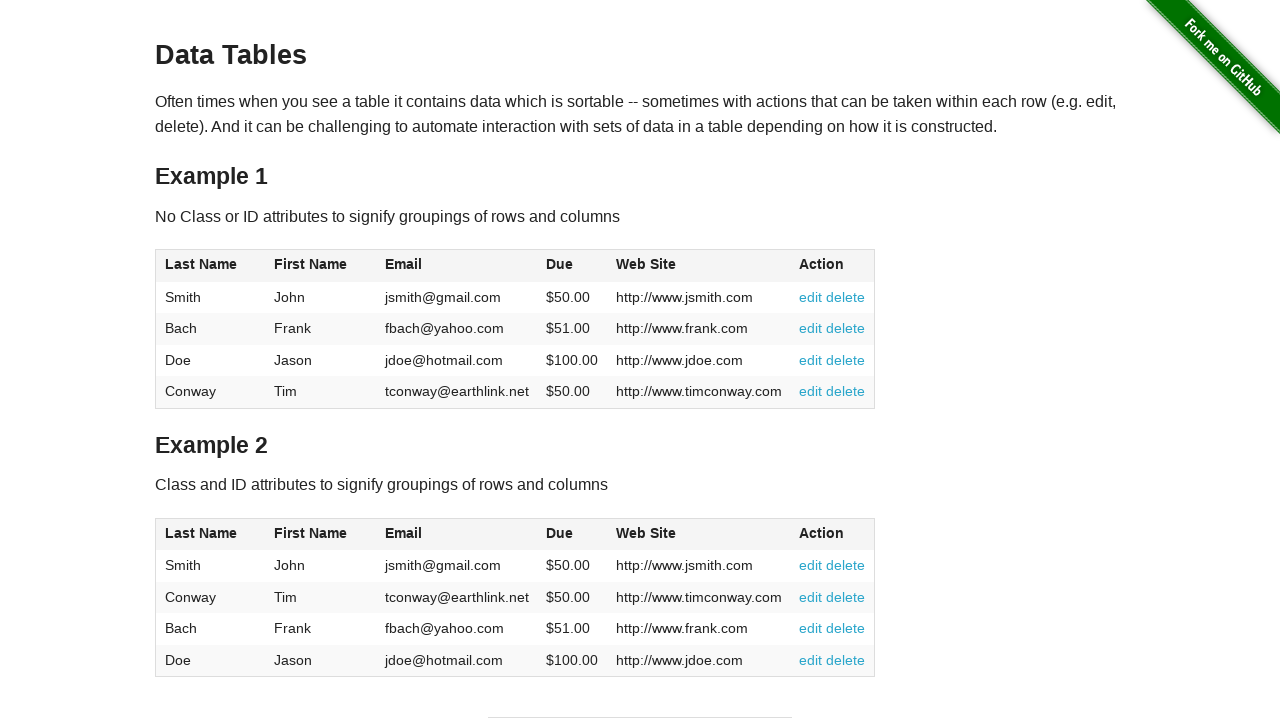

Table2 sorted and due cells are present in the table body
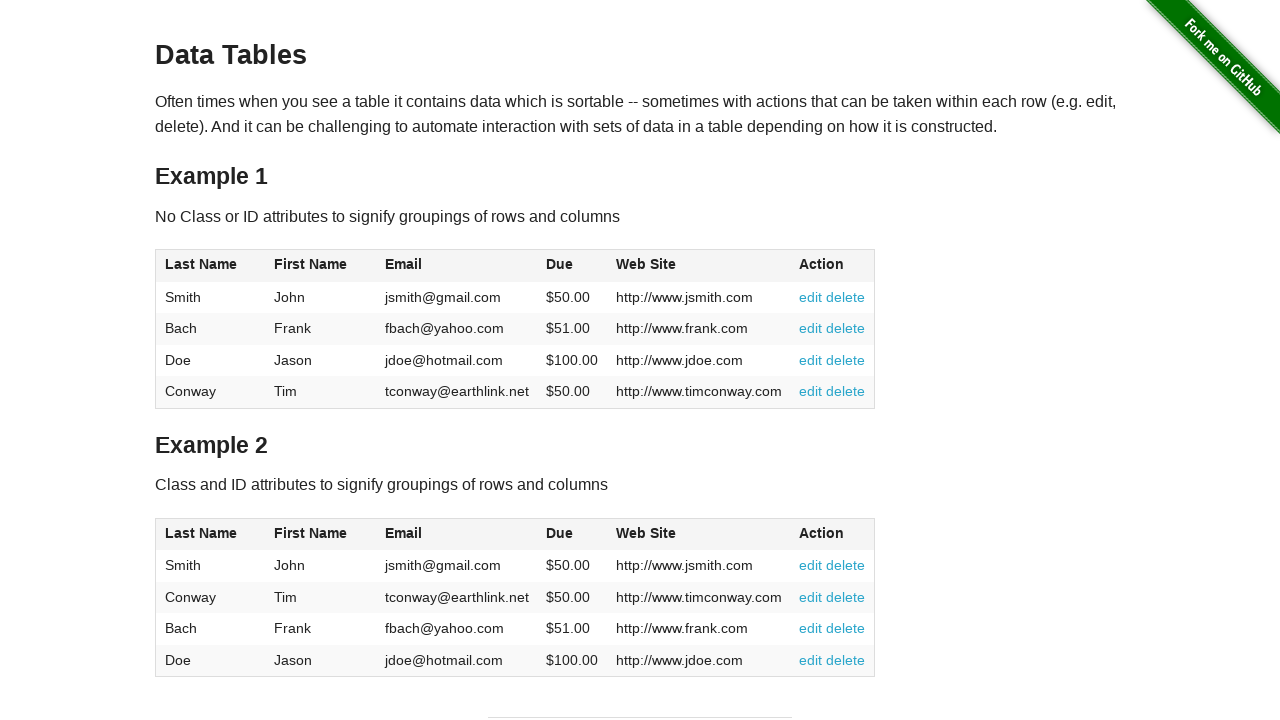

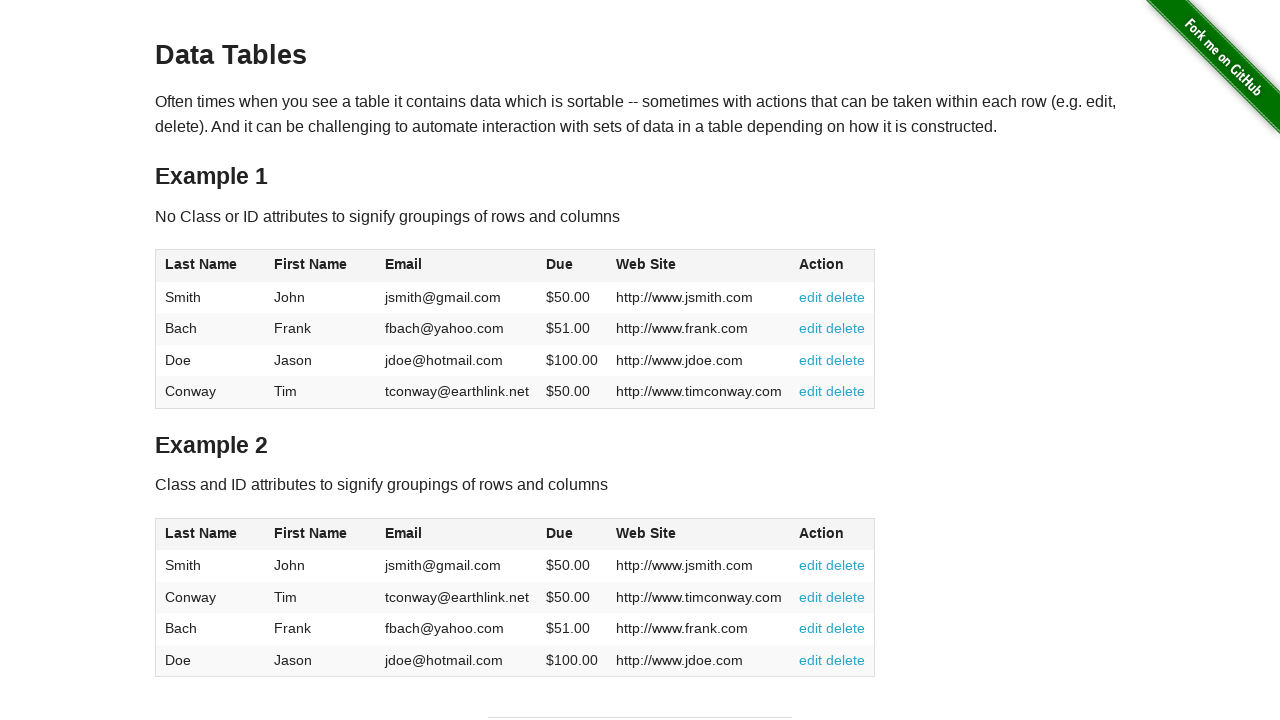